Interacts with various dropdown menus including standard select, multi-select, and React select components

Starting URL: https://demoqa.com/select-menu

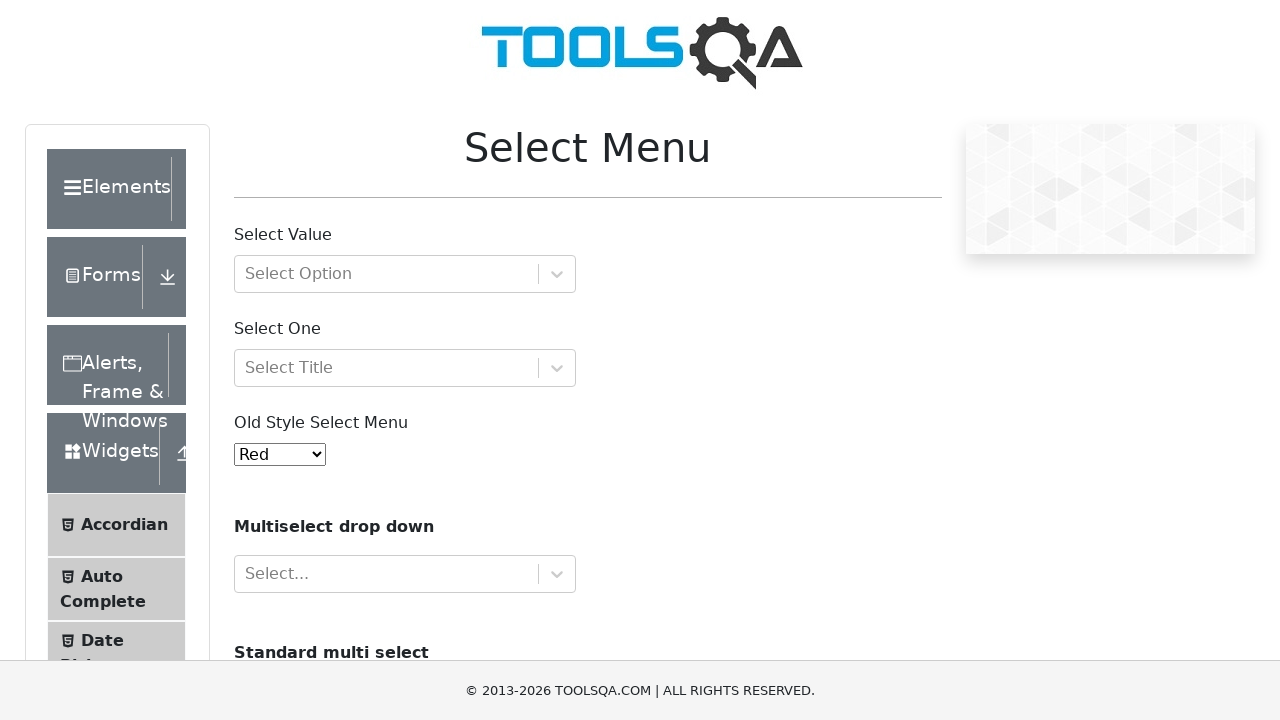

Selected option '2' from standard dropdown menu on #oldSelectMenu
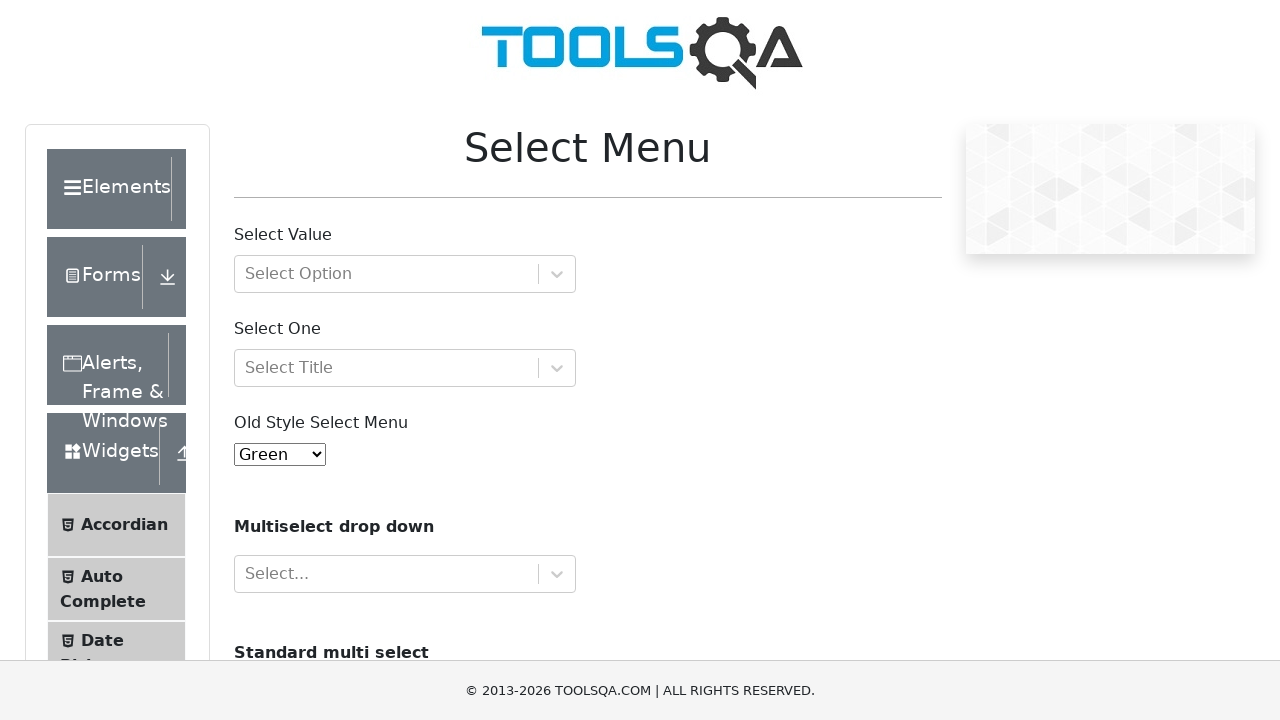

Selected multiple options 'volvo' and 'audi' from multi-select dropdown on #cars
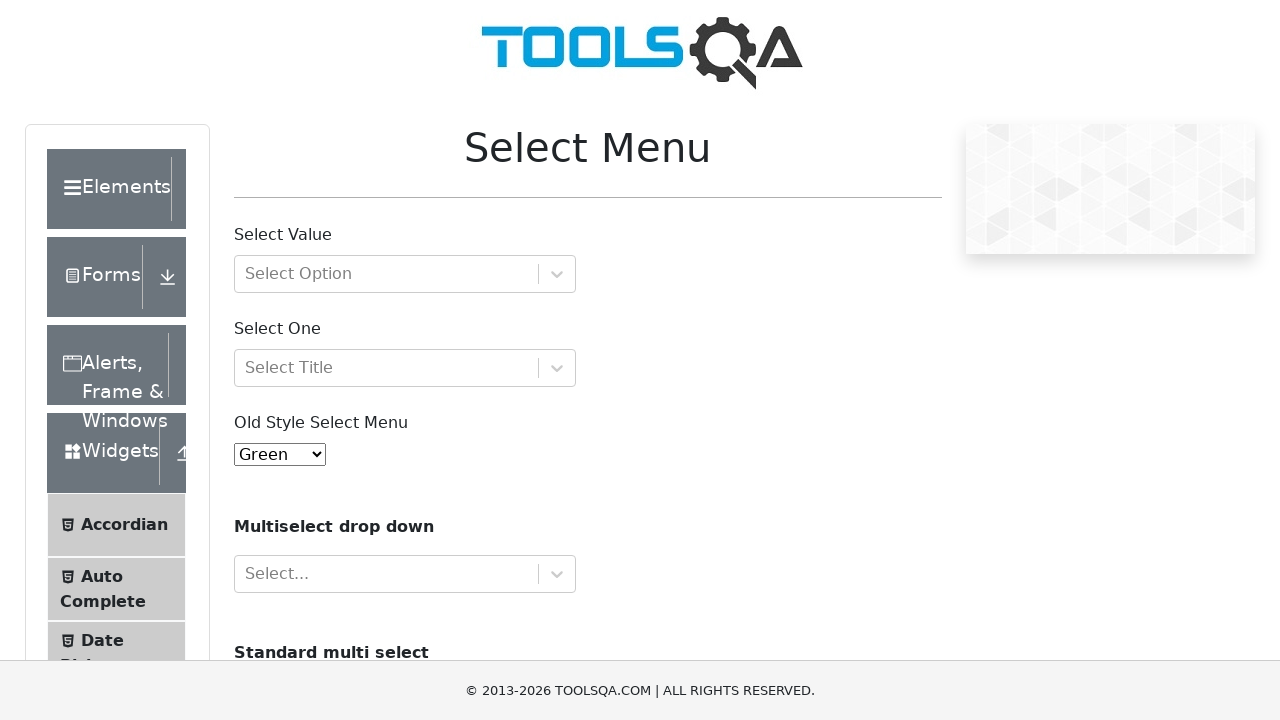

Filled React select input with 'A root option' on //input[@id='react-select-2-input']
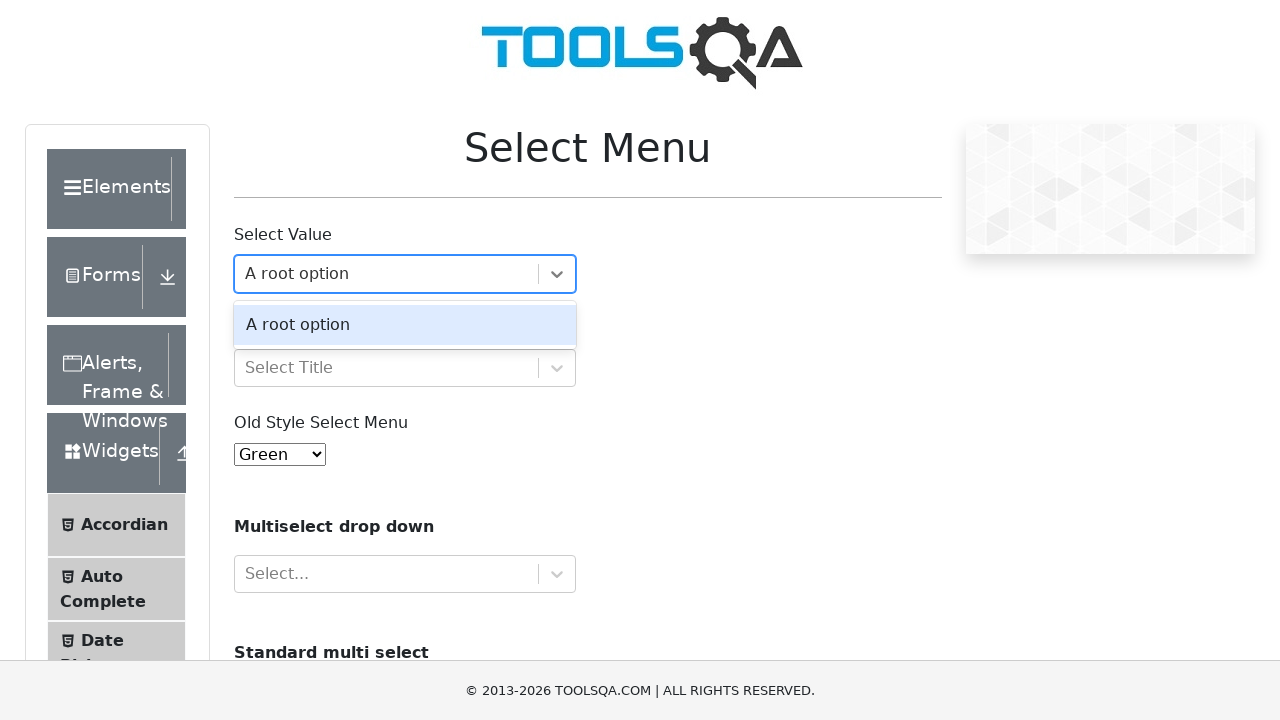

Clicked React select dropdown to open options at (405, 325) on xpath=//div[contains(@id,'react-select')]
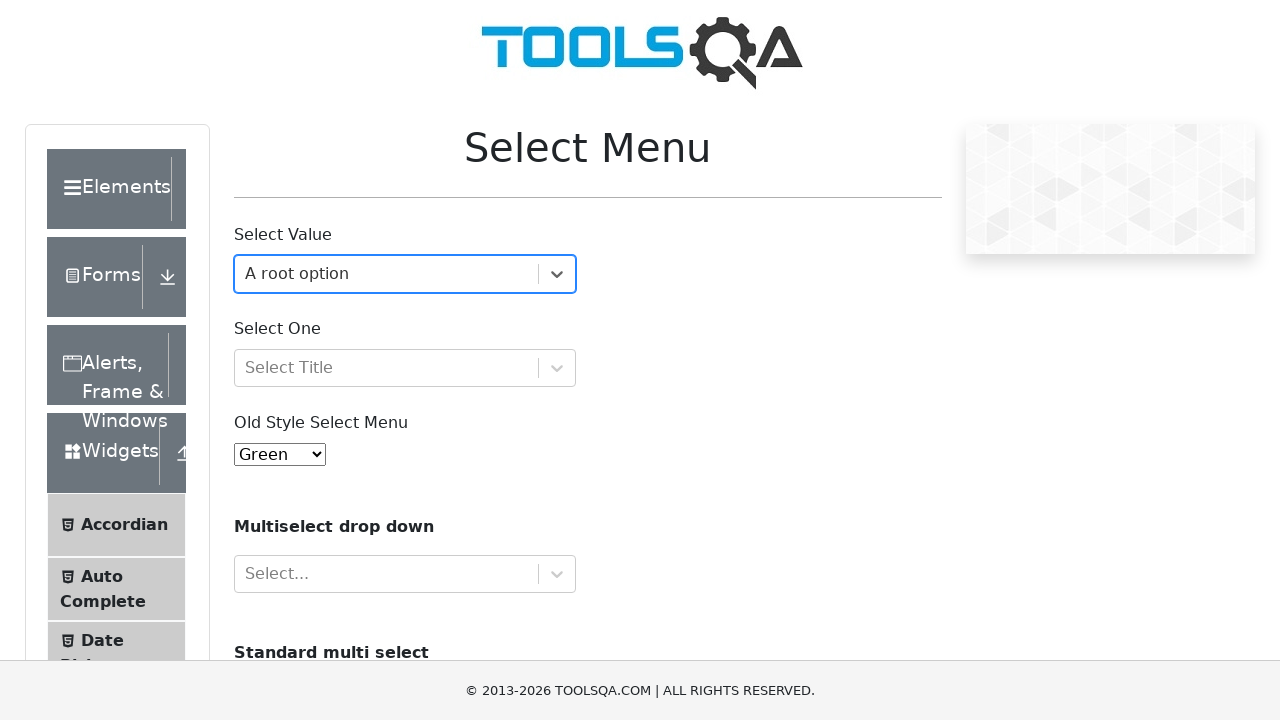

Filled React select input with 'Mrs.' on //input[@id='react-select-3-input']
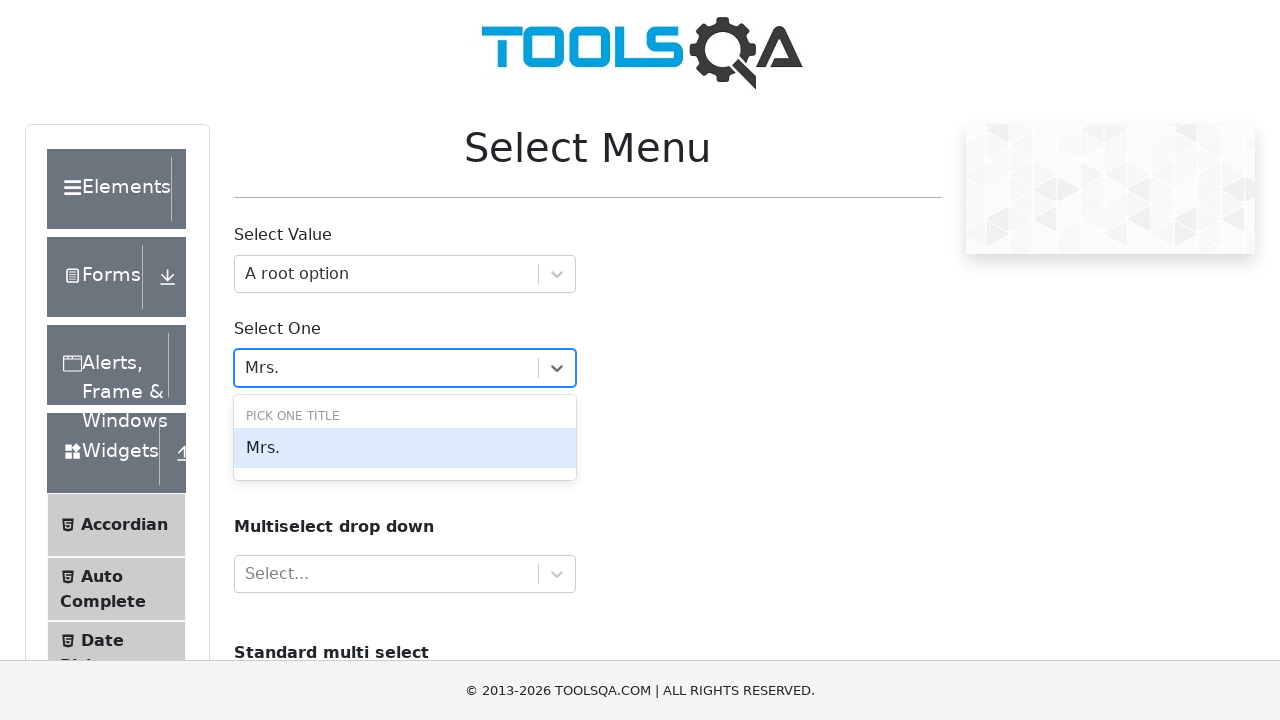

Clicked React select dropdown to open options at (405, 438) on xpath=//div[contains(@id,'react-select')]
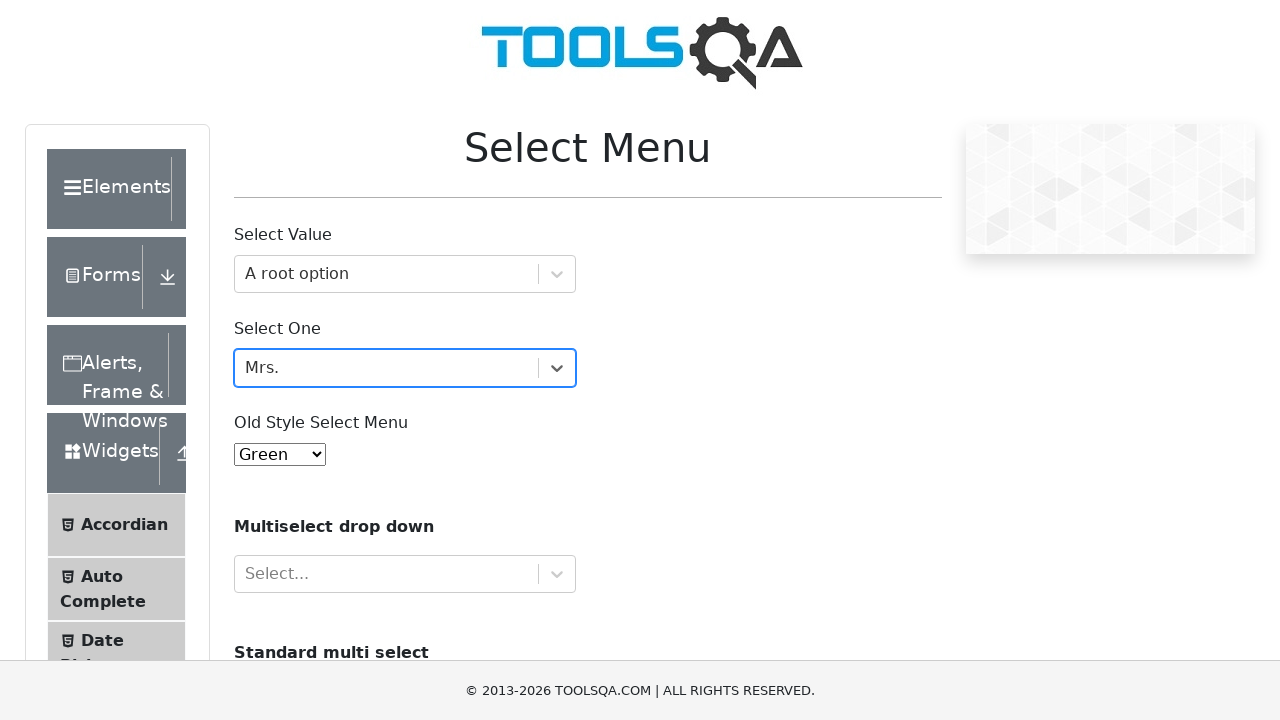

Filled multi-value React select input with 'Green' on //input[@id='react-select-4-input']
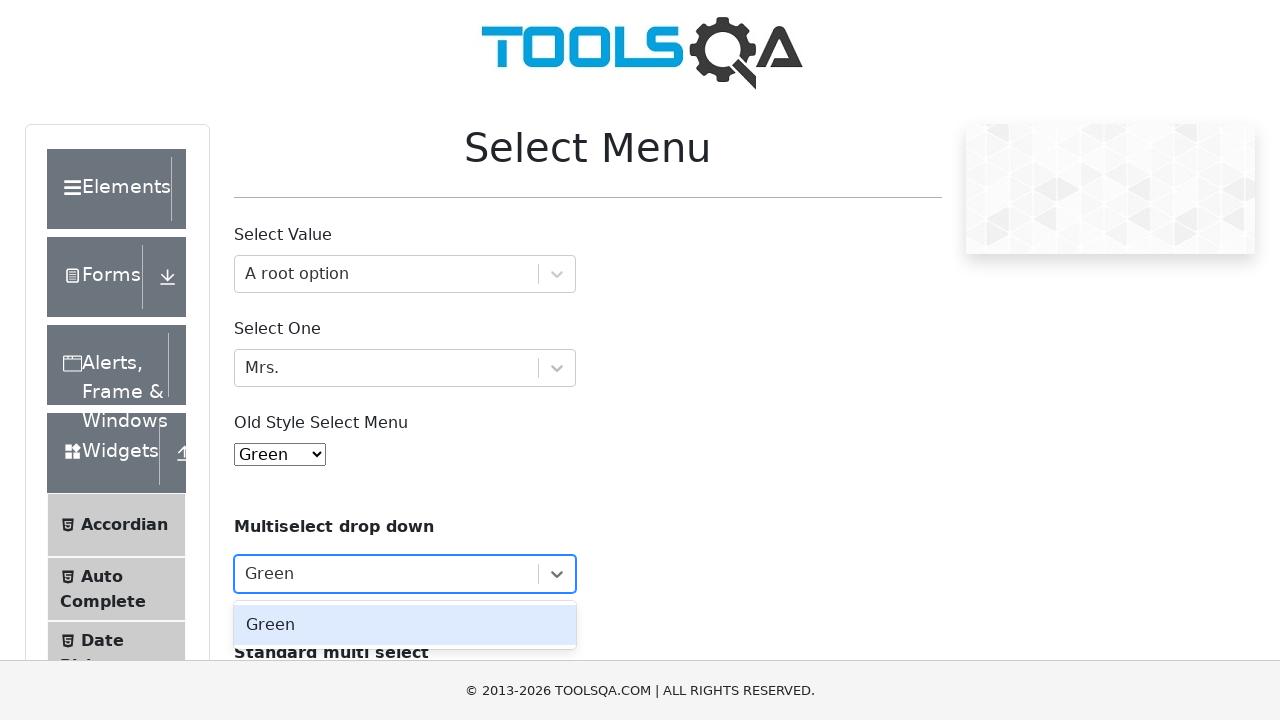

Pressed Tab key to confirm selection
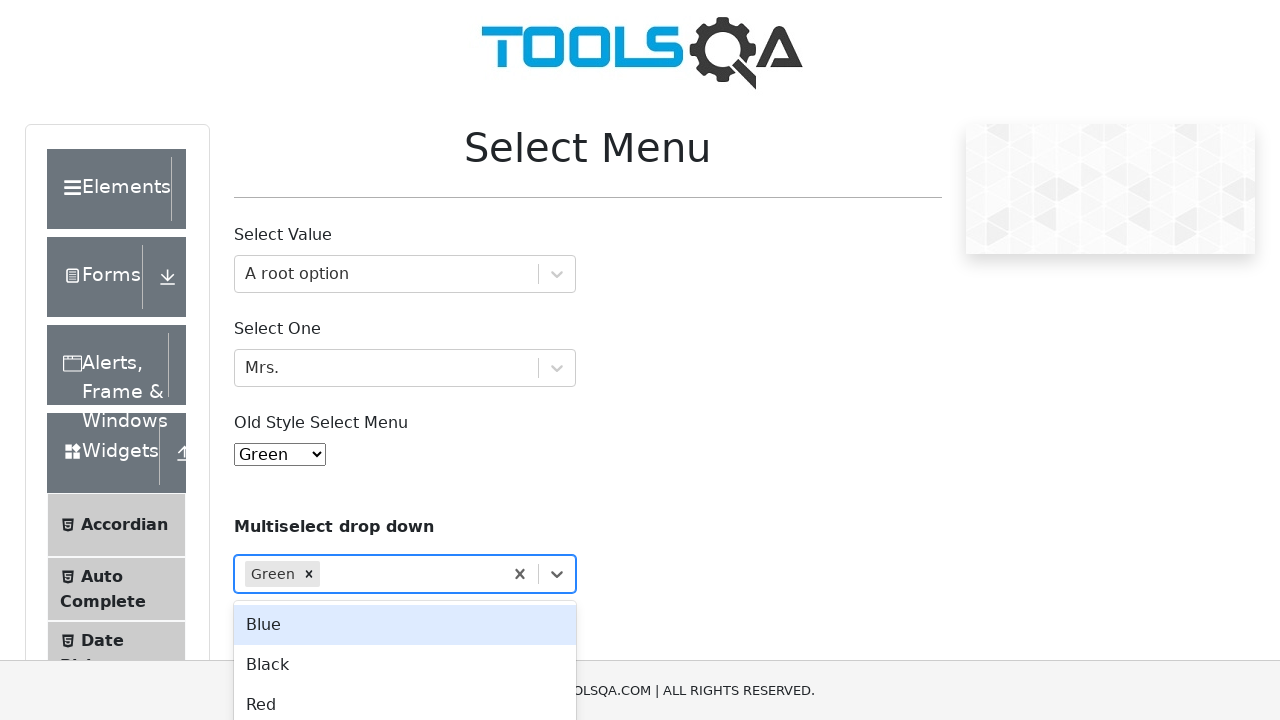

Typed 'Blue' in multi-value React select input on //input[@id='react-select-4-input']
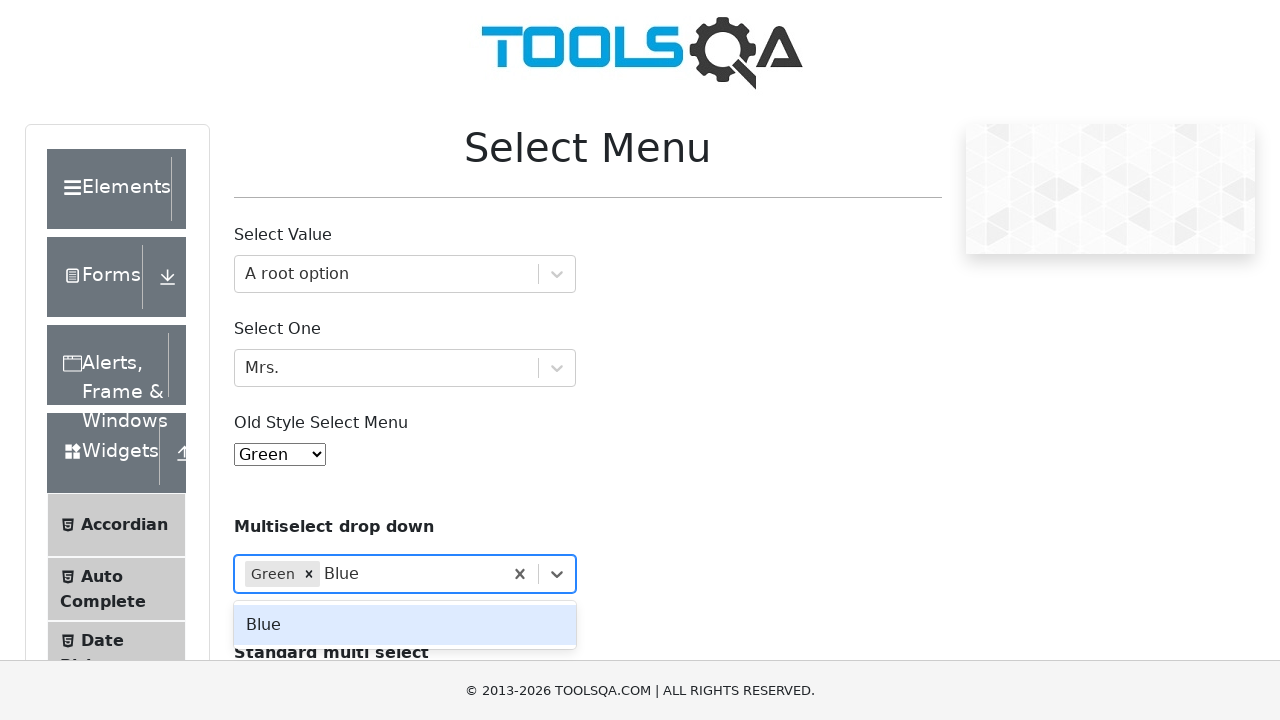

Pressed Tab key to confirm selection
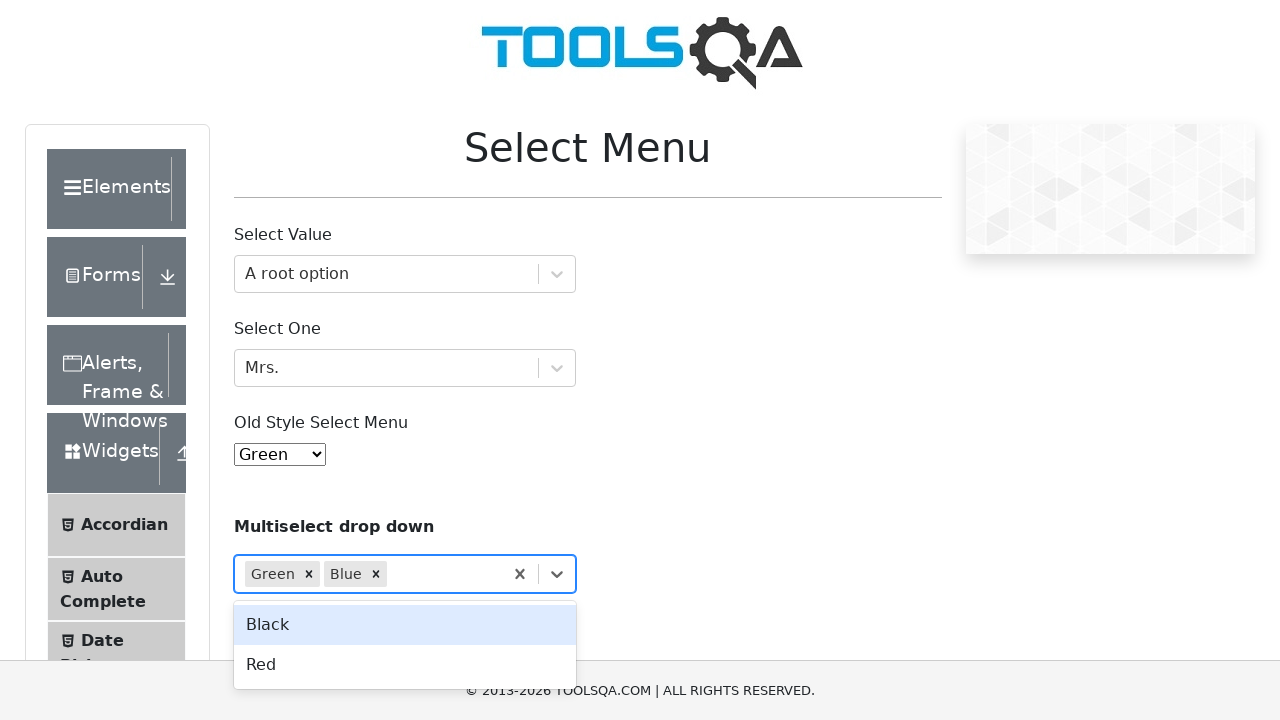

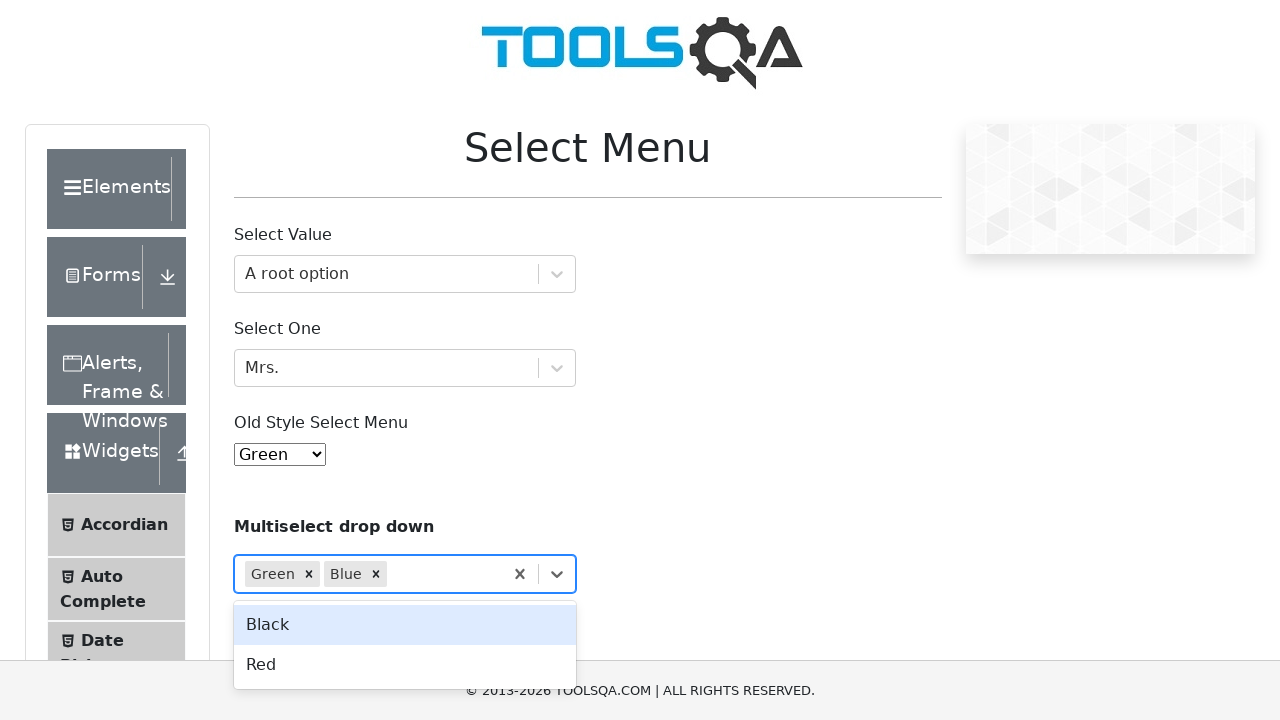